Tests iframe switching functionality by navigating to a jQuery UI demo page, switching to an iframe, and clicking on a checkbox/radio option for "New York"

Starting URL: https://jqueryui.com/checkboxradio/

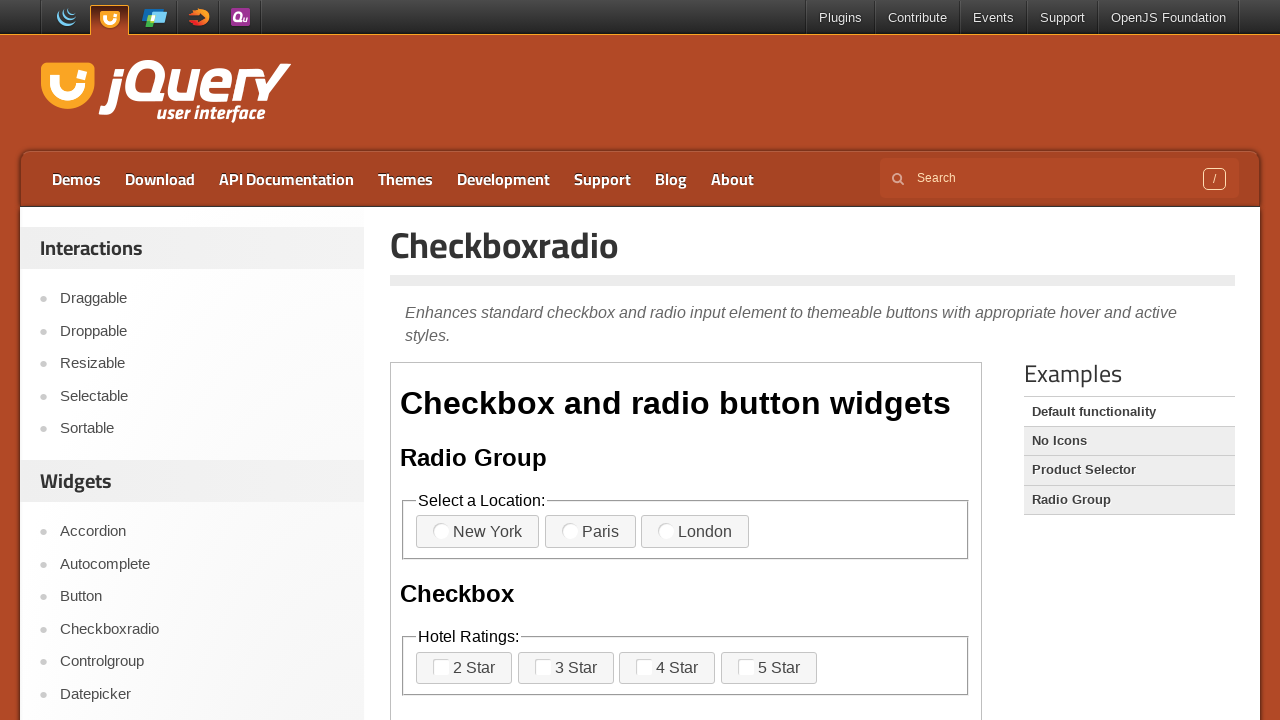

Waited for demo iframe to load
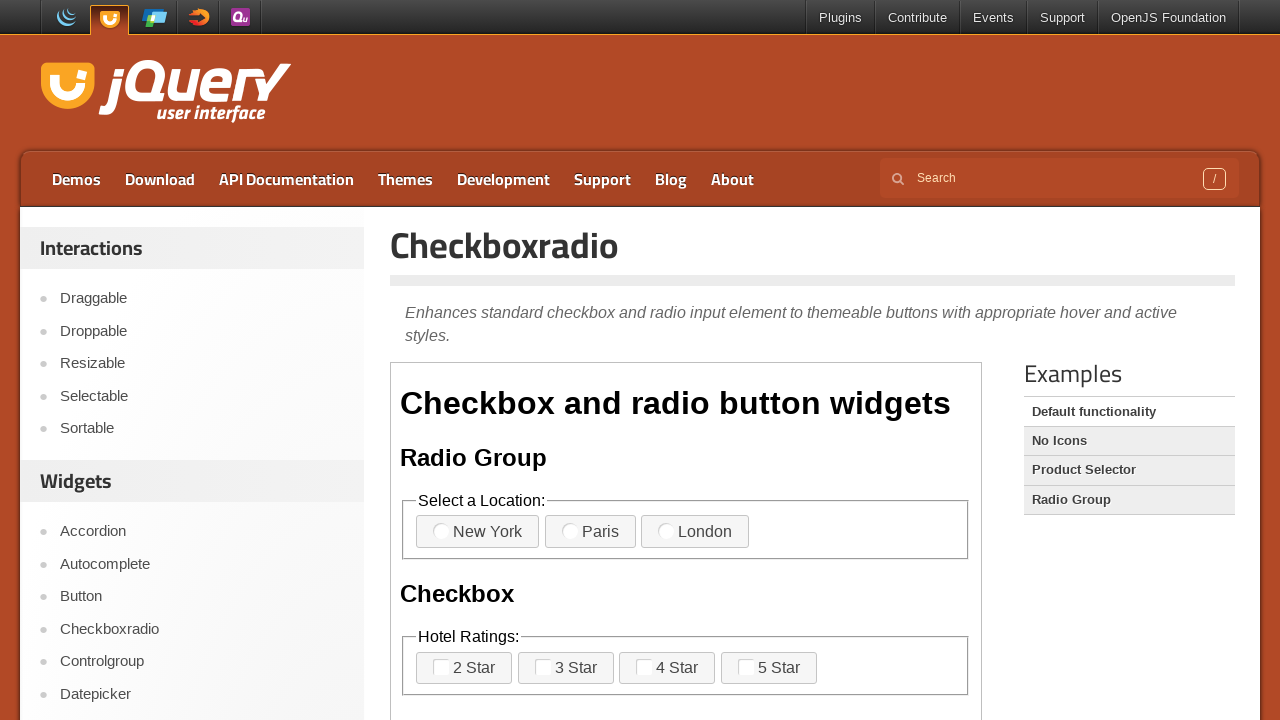

Switched to demo iframe content frame
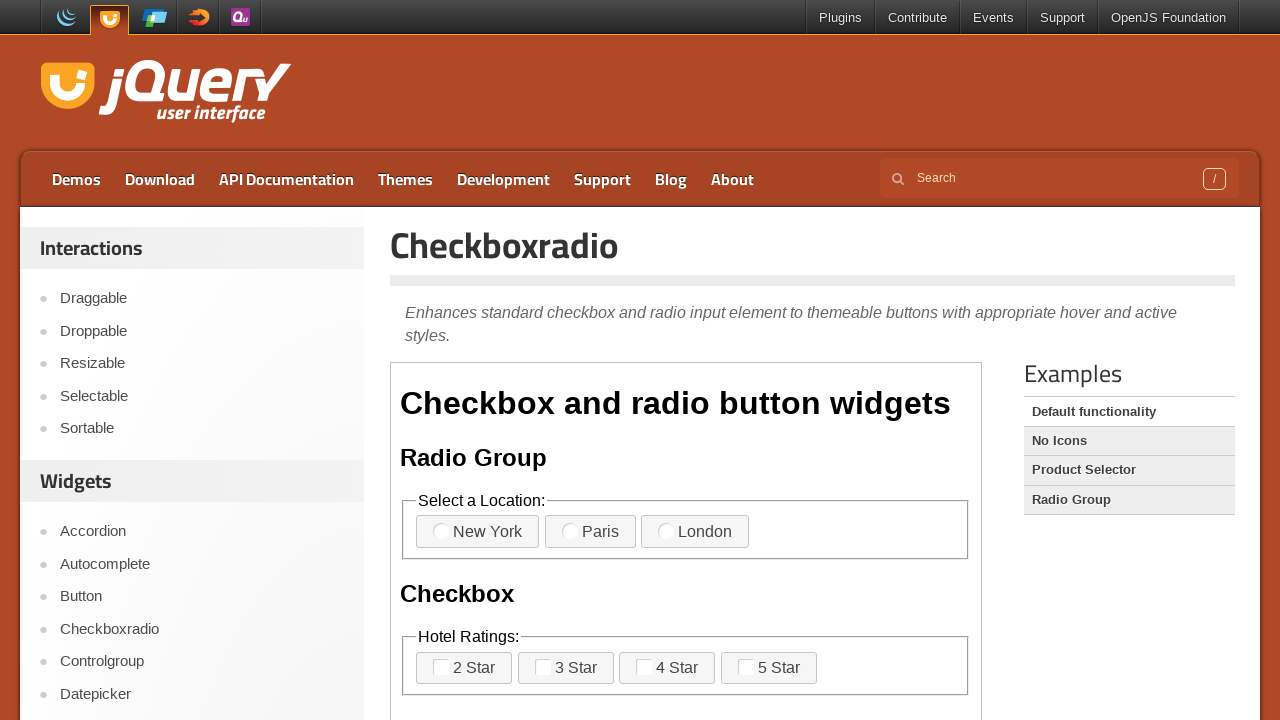

Clicked on 'New York' checkbox/radio option in iframe at (478, 532) on xpath=//label[normalize-space()='New York']
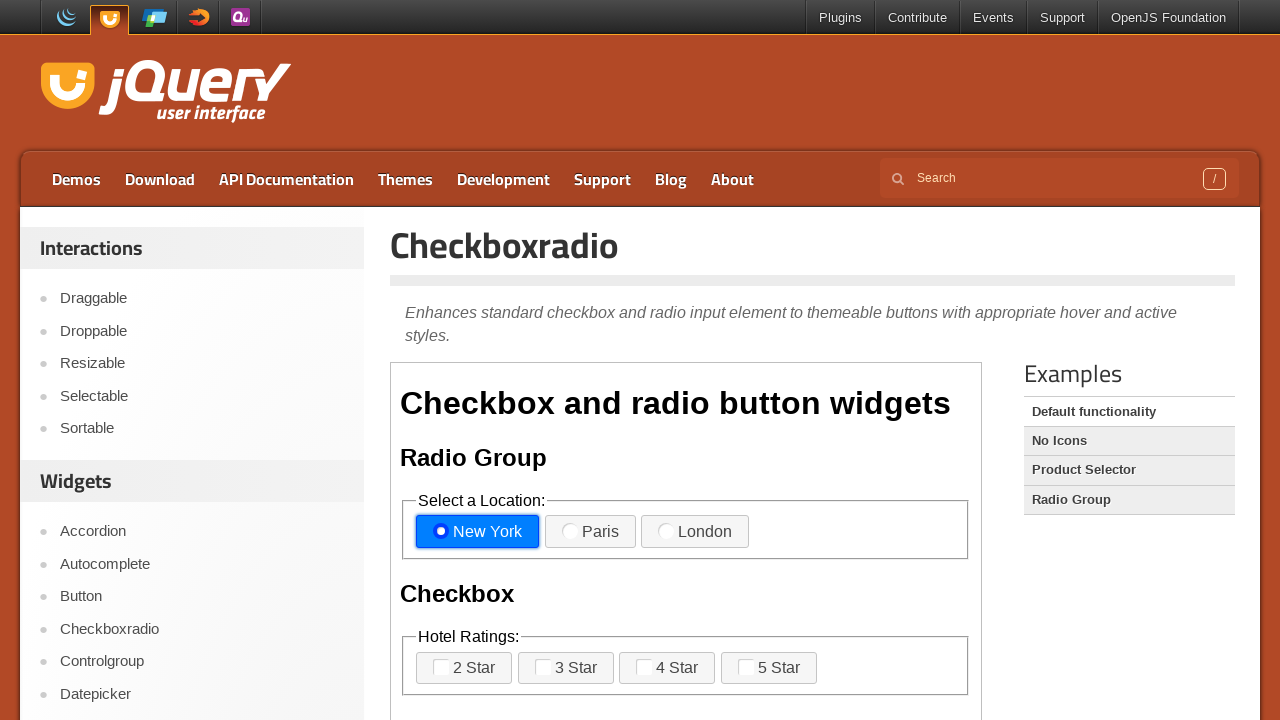

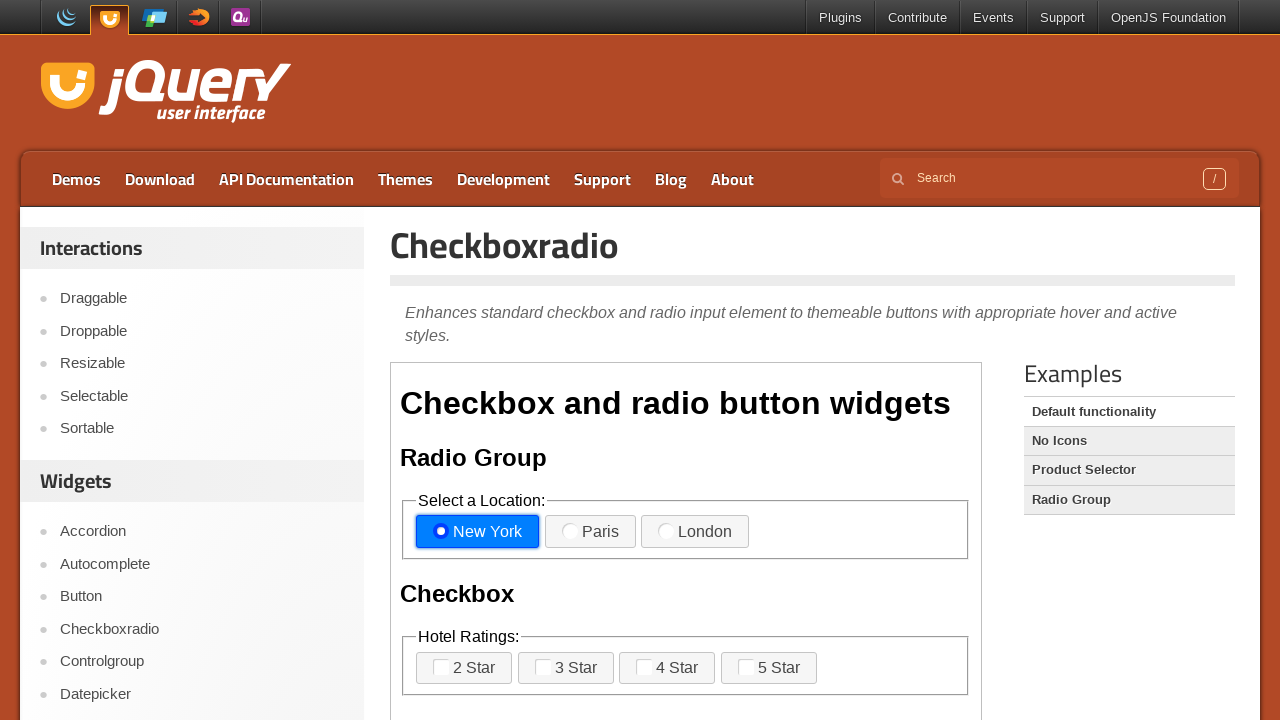